Tests the Academia Sinica Balanced Corpus search functionality by clicking the initial submit button, entering a search term, and submitting the search query.

Starting URL: http://asbc.iis.sinica.edu.tw/index_range.htm

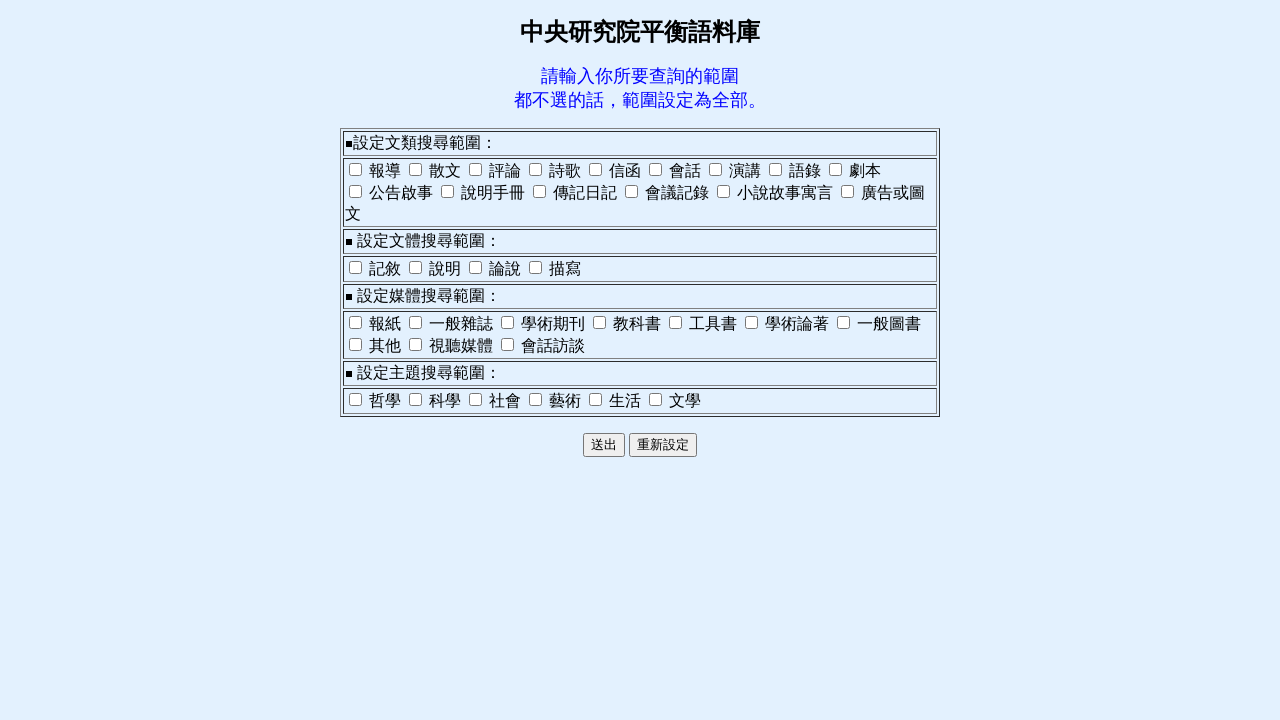

Clicked initial submit button to access search interface at (604, 445) on form[name='form1'] input[name='Submit']
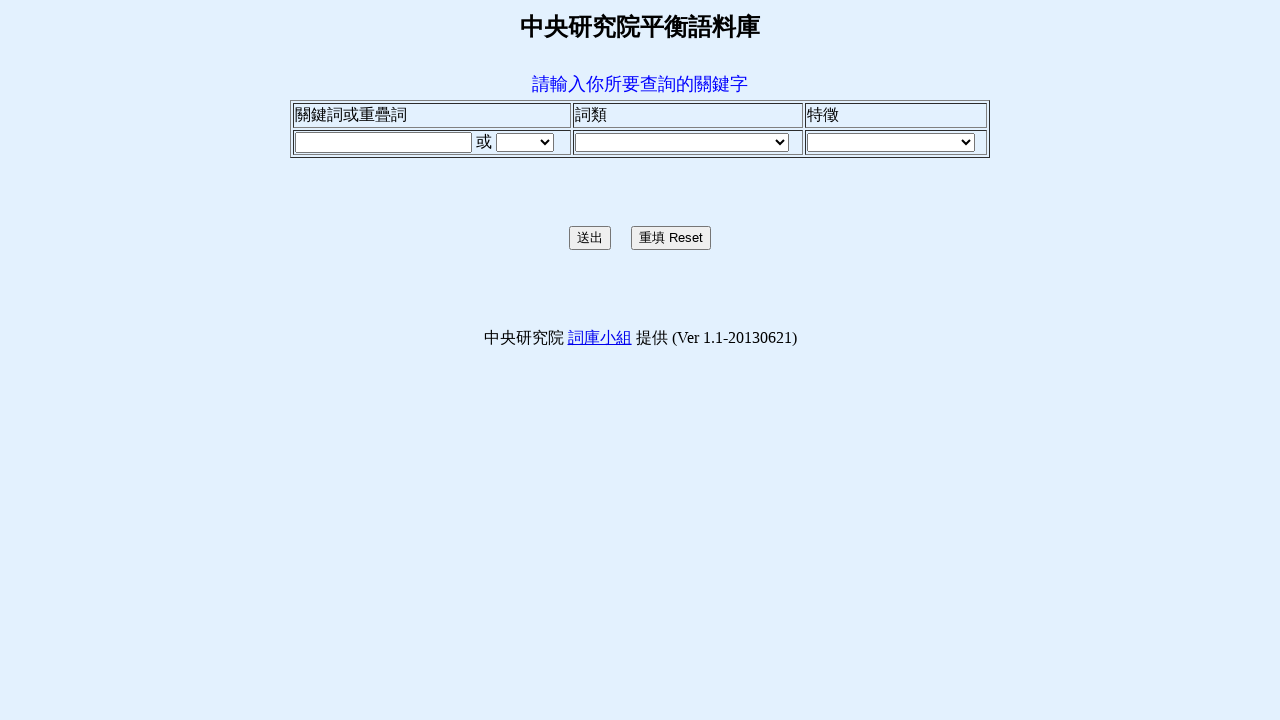

Search page loaded successfully
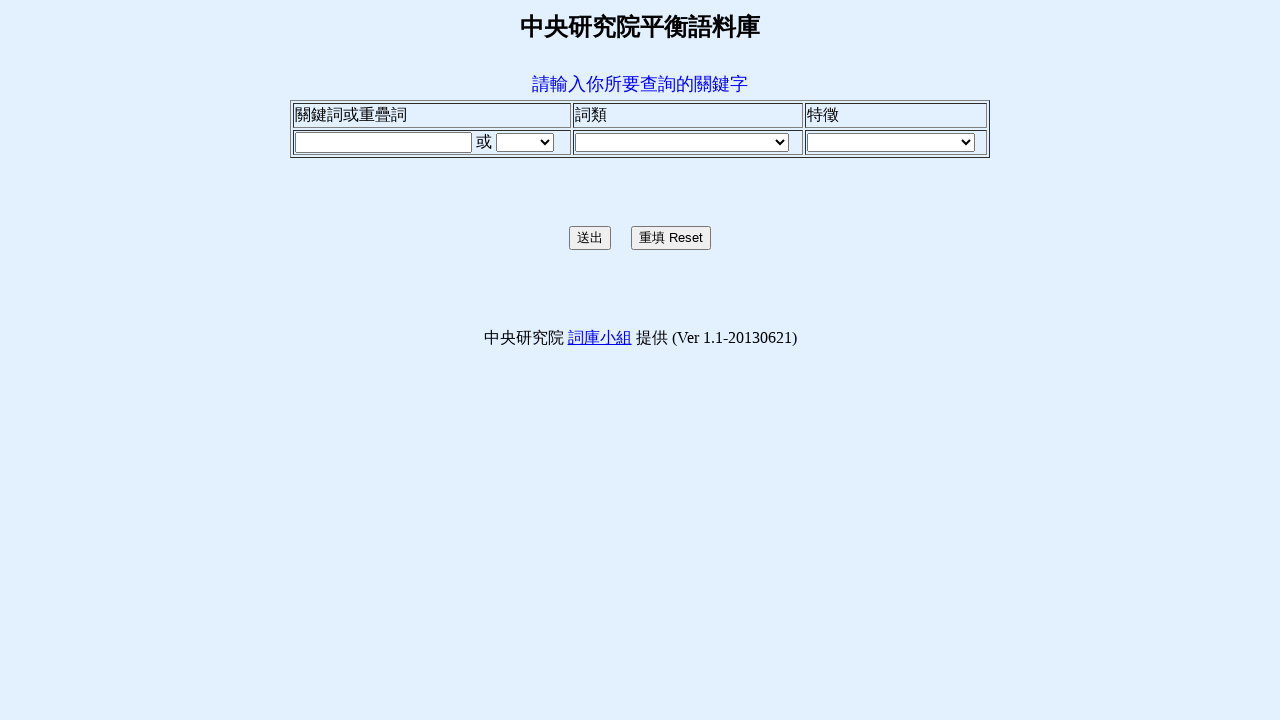

Entered search term '語言' in input field on input[name='inputword']
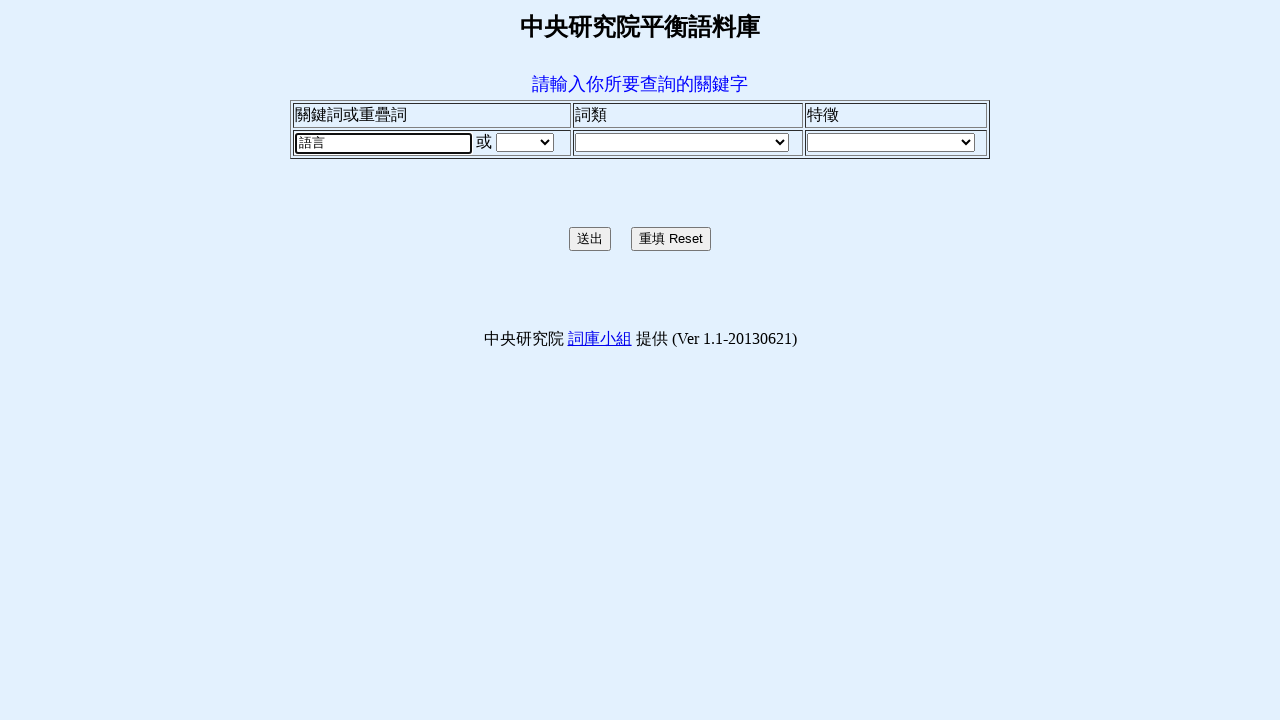

Clicked submit button to search for '語言' at (590, 238) on form[name='form1'] input[value='送出']
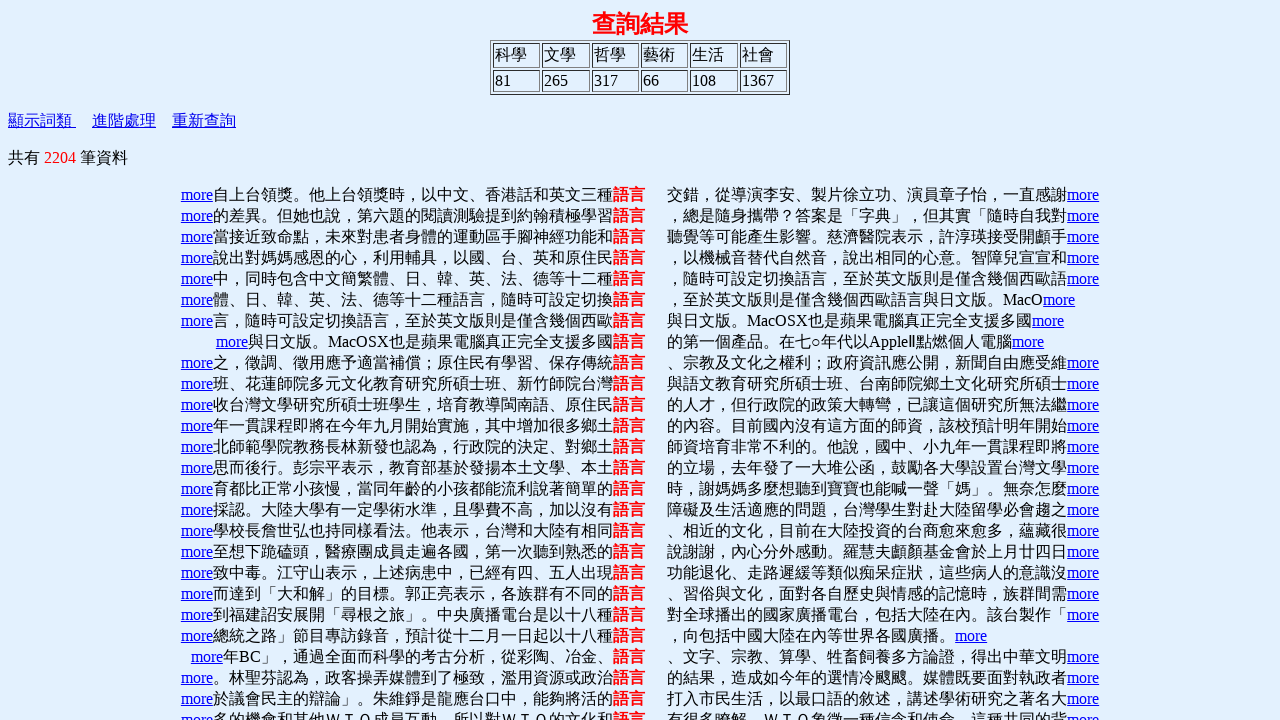

Search results loaded successfully
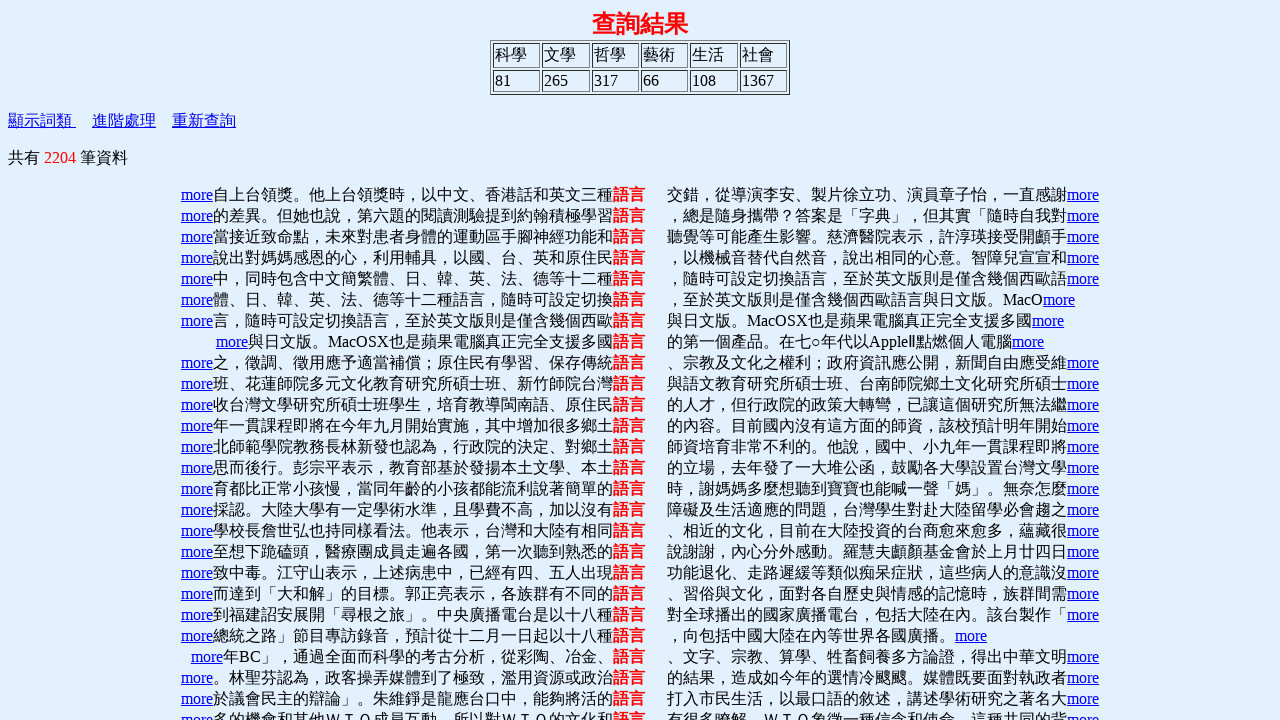

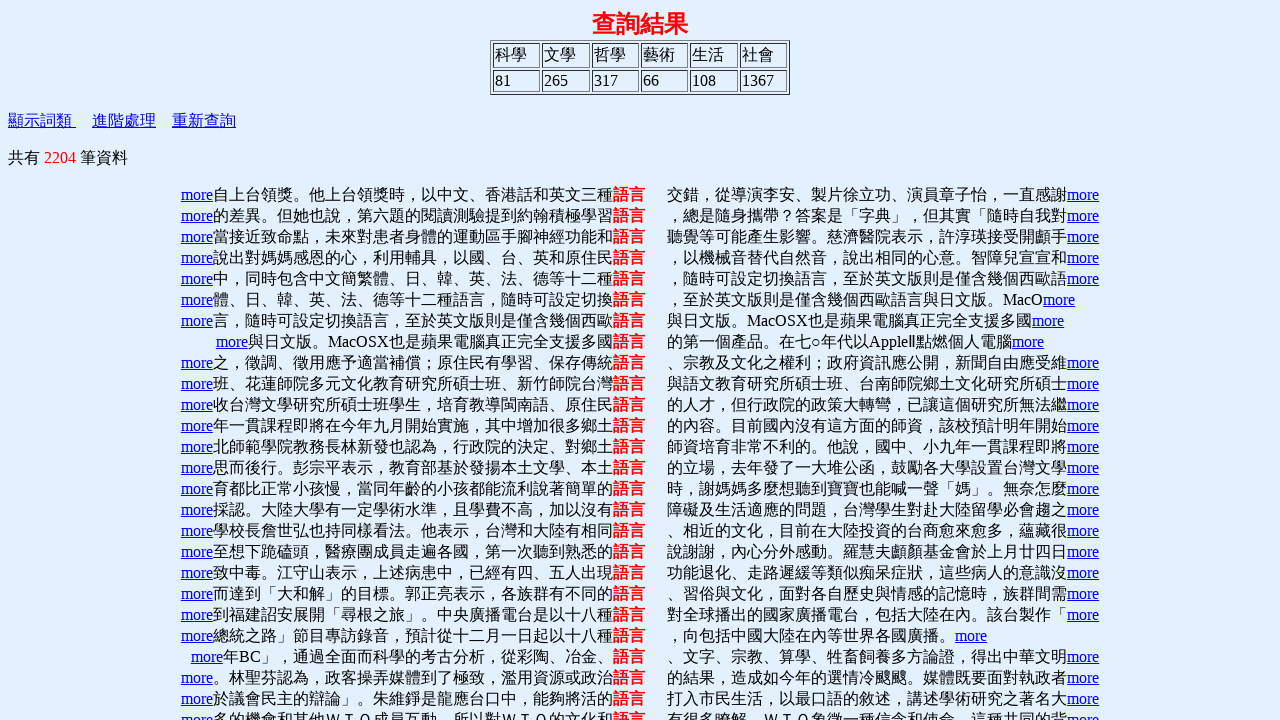